Automates adding games from a Steam wishlist to the shopping cart, handling age verification prompts and scrolling through the wishlist to add multiple items.

Starting URL: https://store.steampowered.com/wishlist/id/gabelogannewell/#sort=price

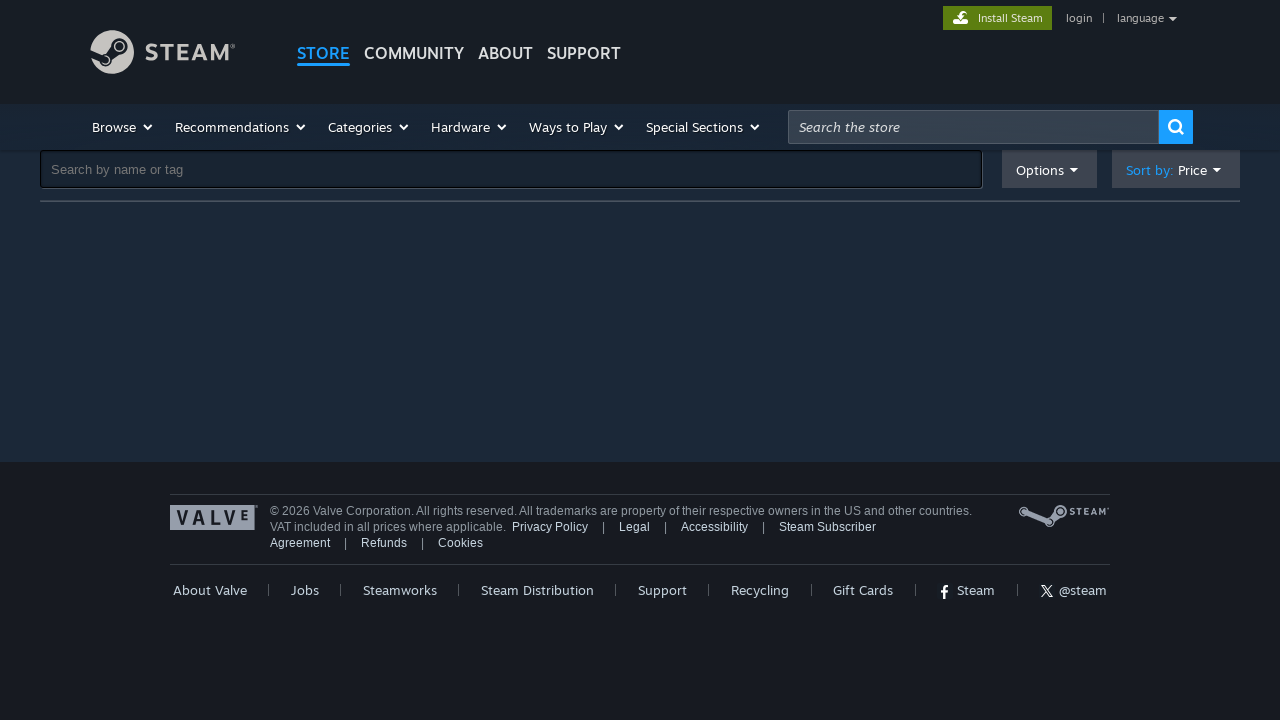

Waited for wishlist page to load
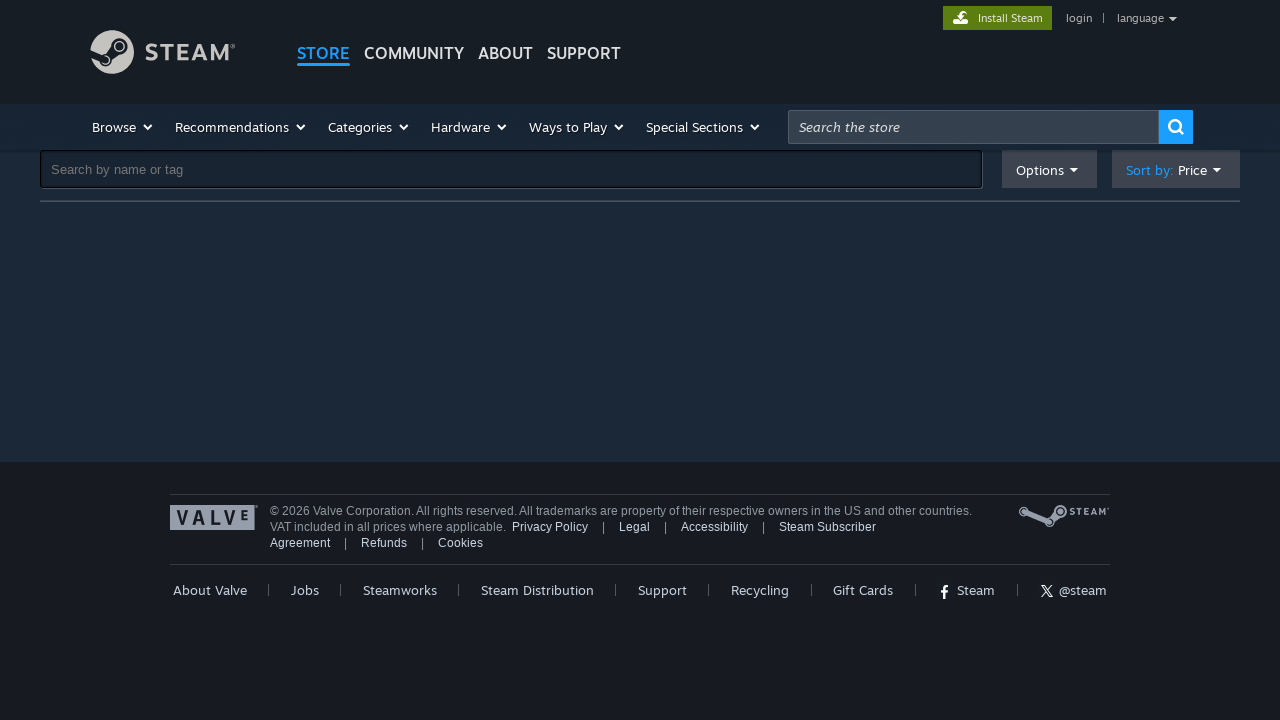

Waited before processing item 1
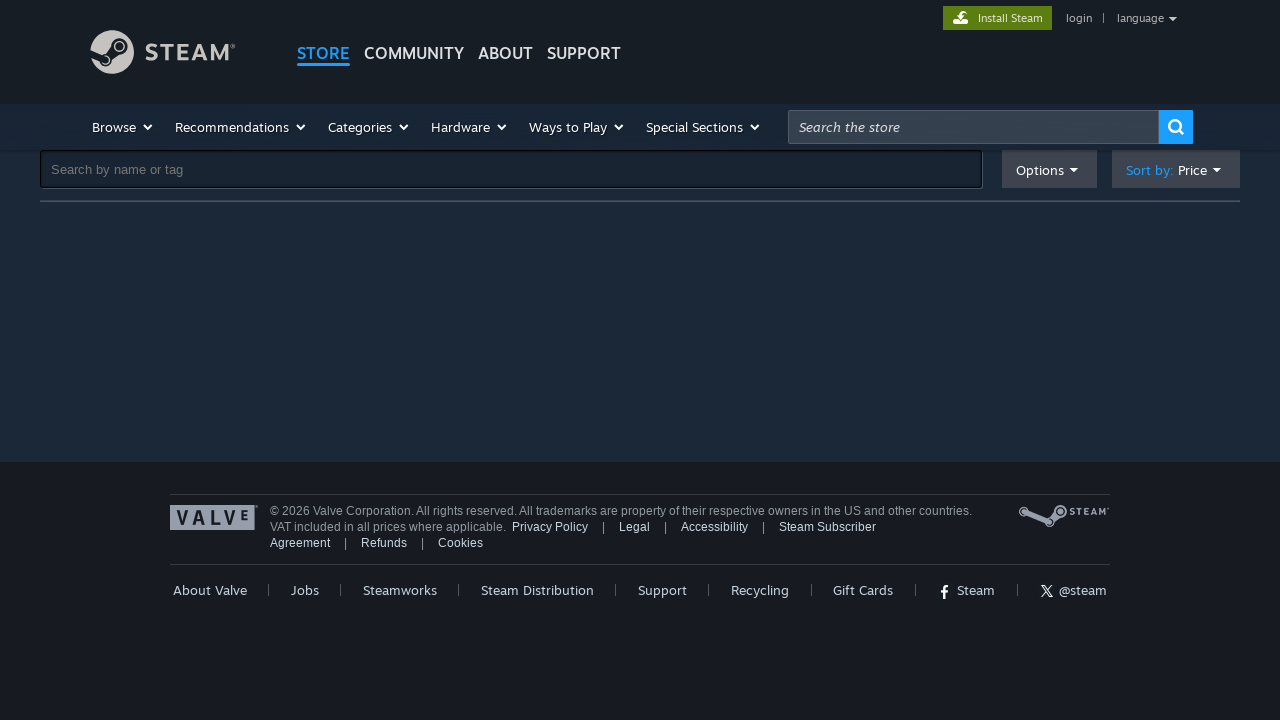

Exception occurred processing item 1, skipping to next item
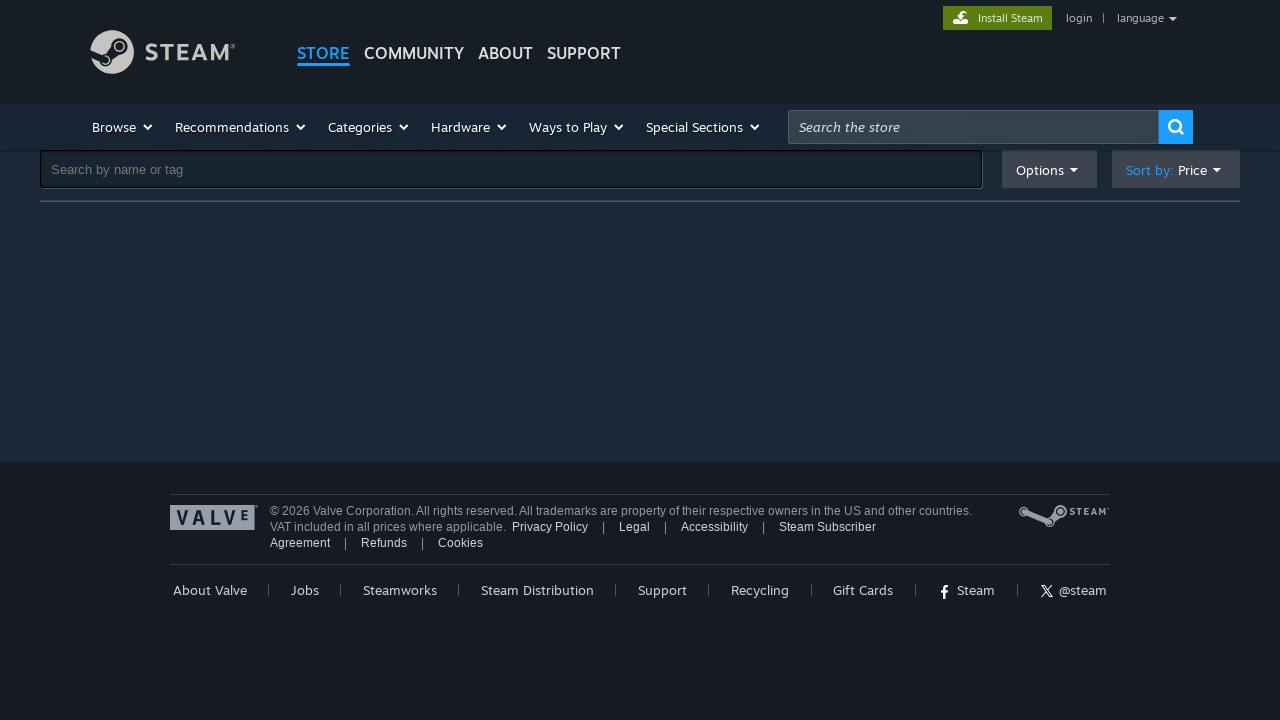

Waited before processing item 2
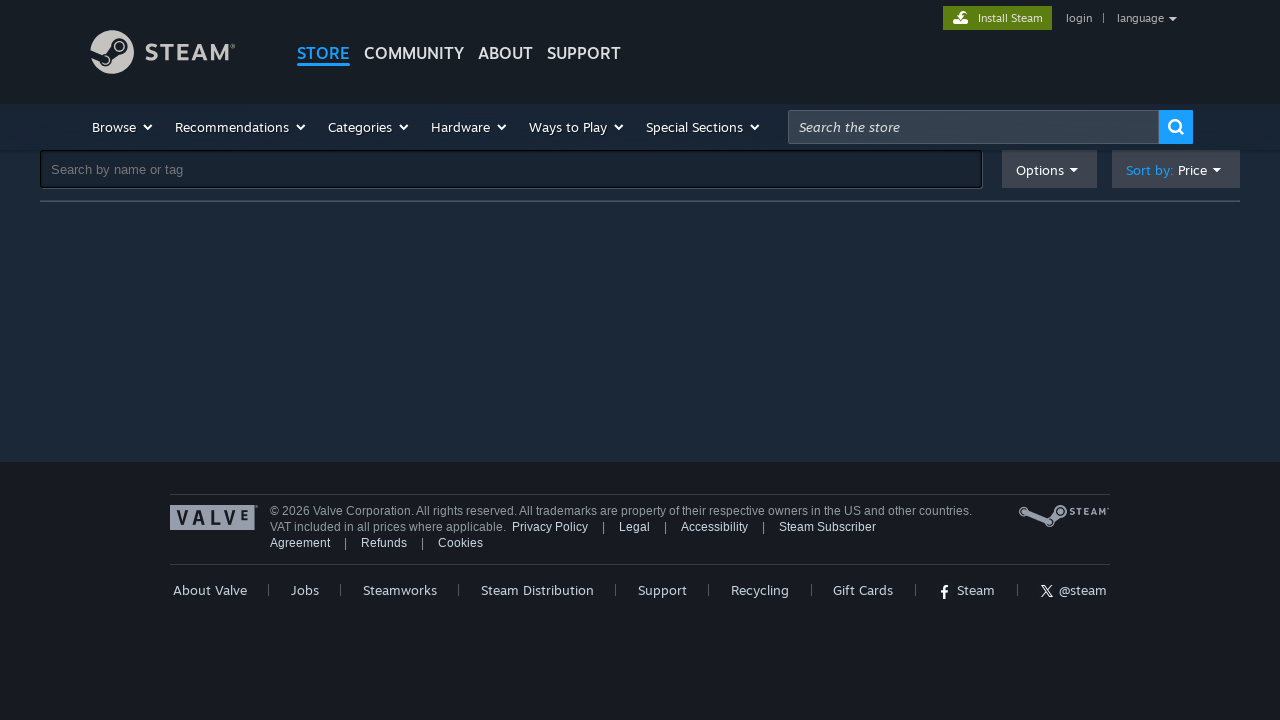

Exception occurred processing item 2, skipping to next item
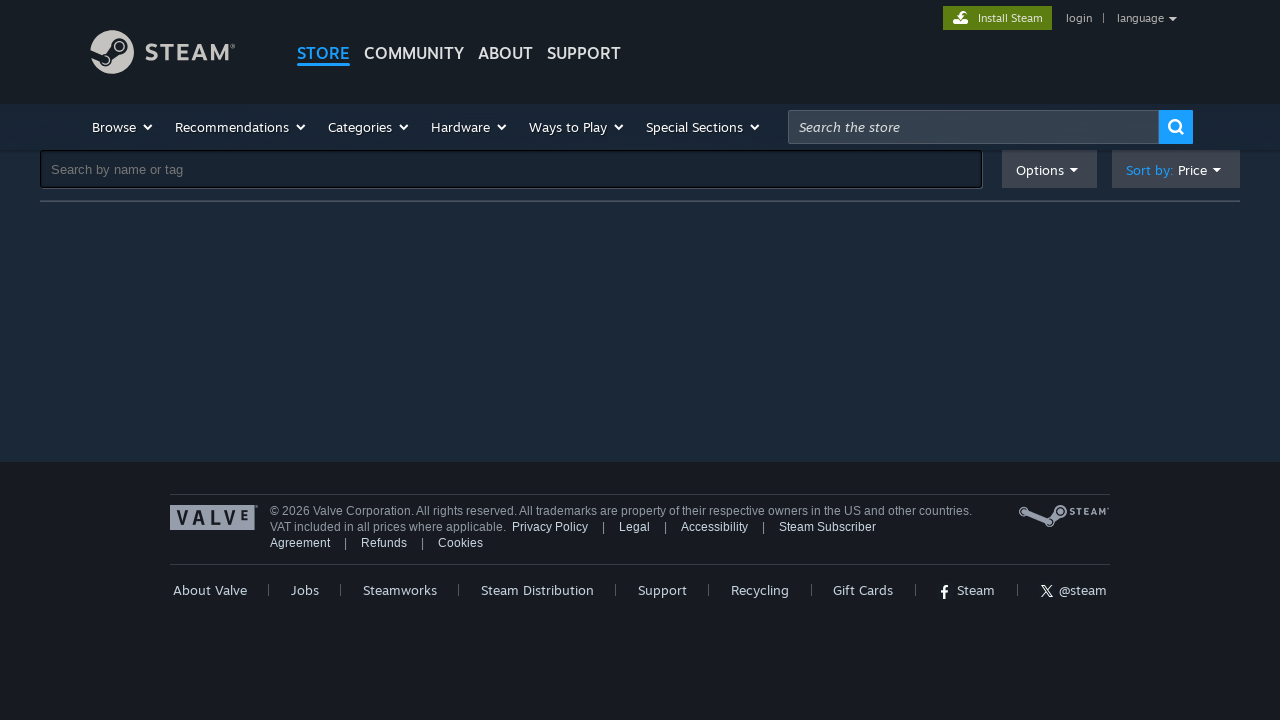

Waited before processing item 3
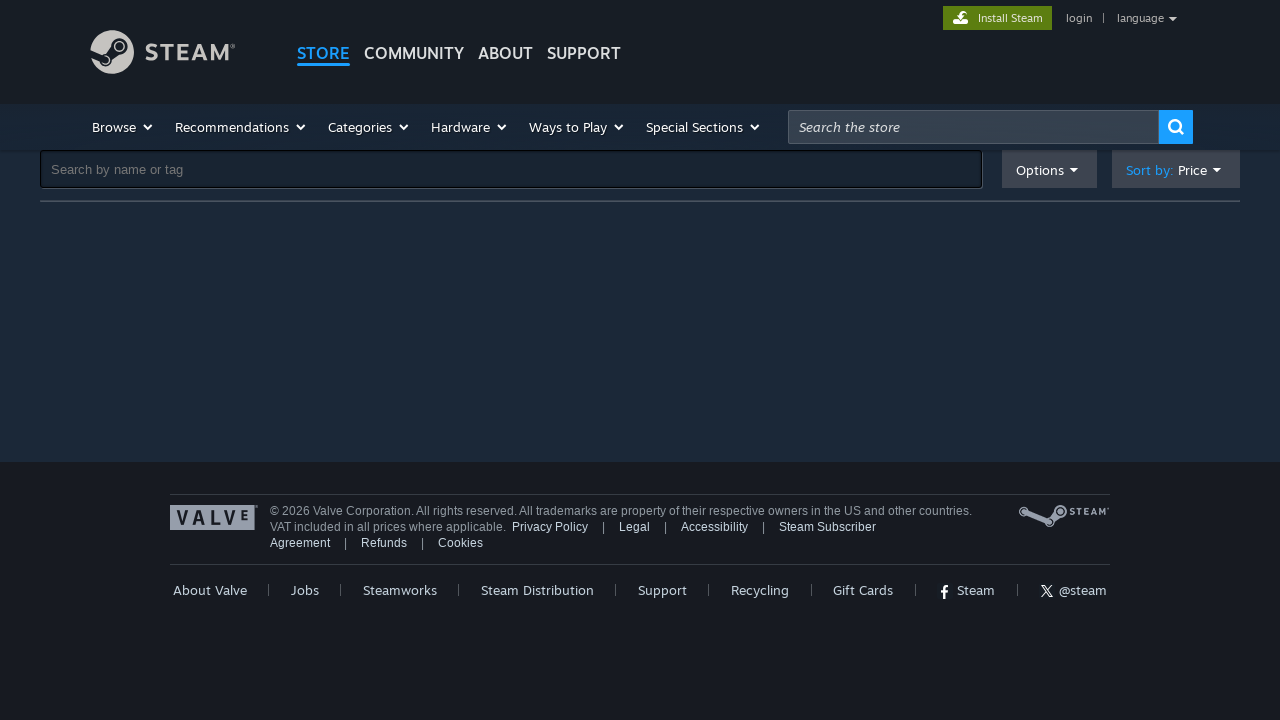

Exception occurred processing item 3, skipping to next item
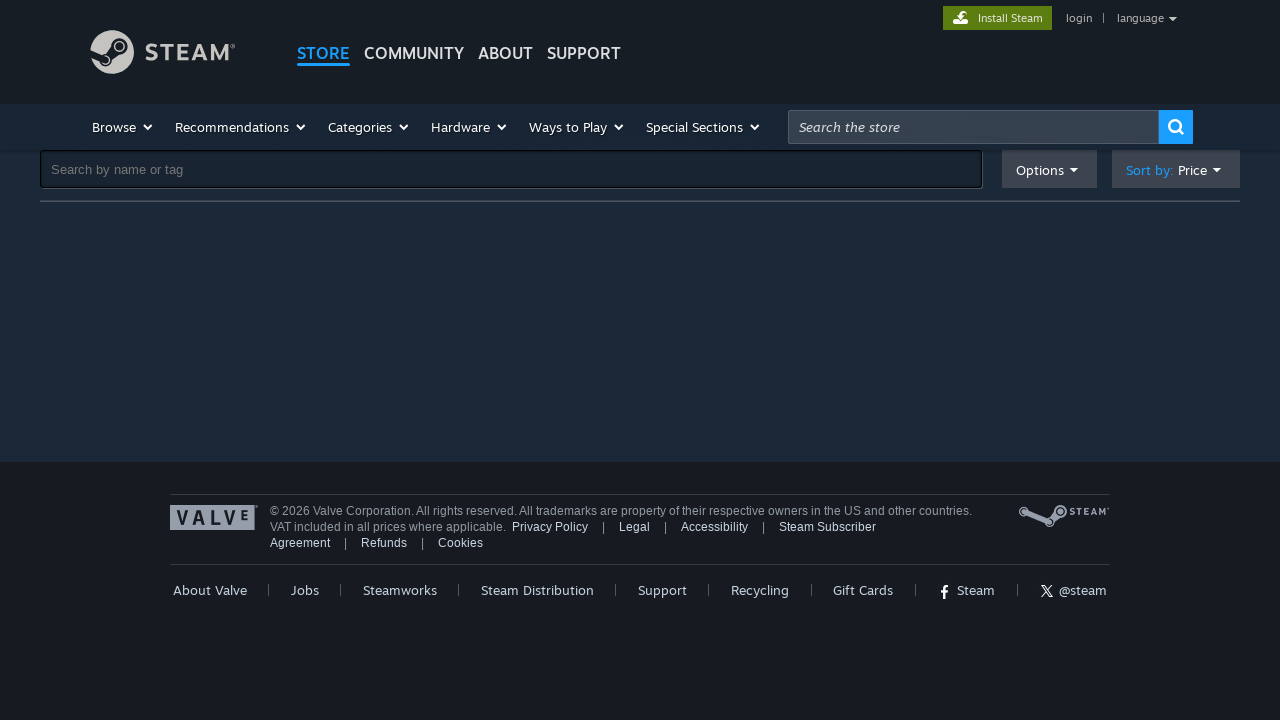

Waited before processing item 4
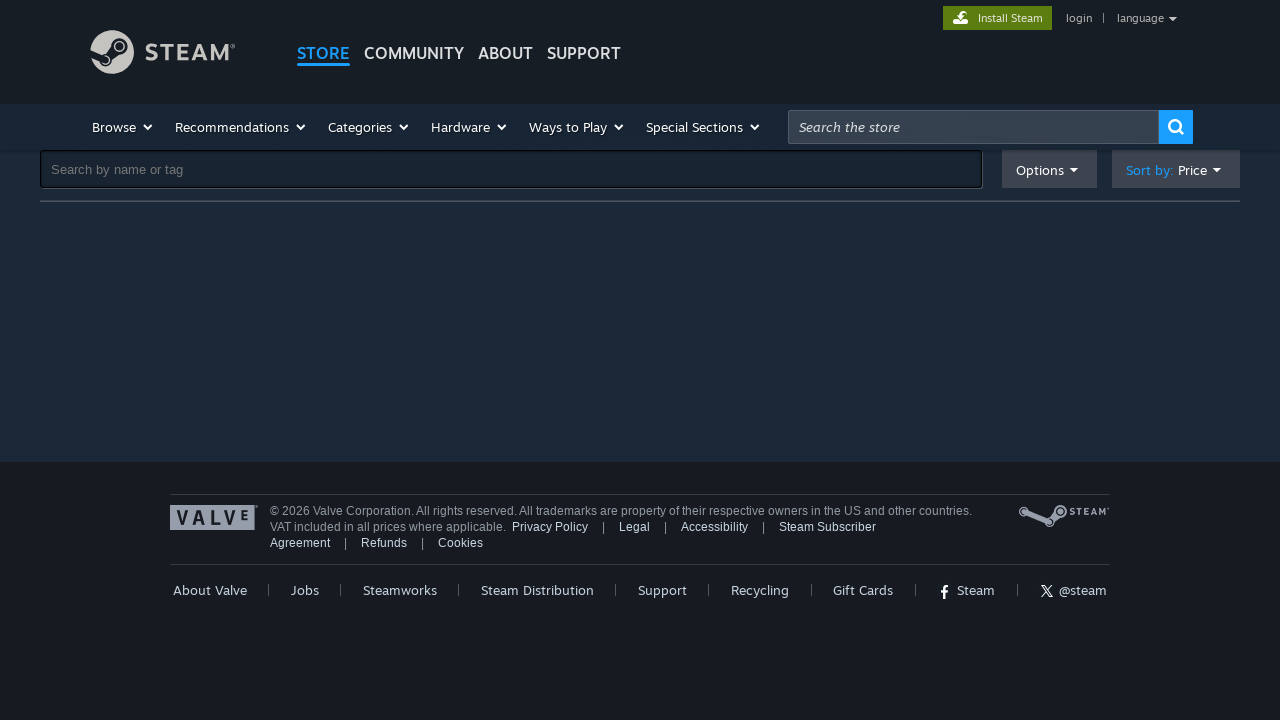

Exception occurred processing item 4, skipping to next item
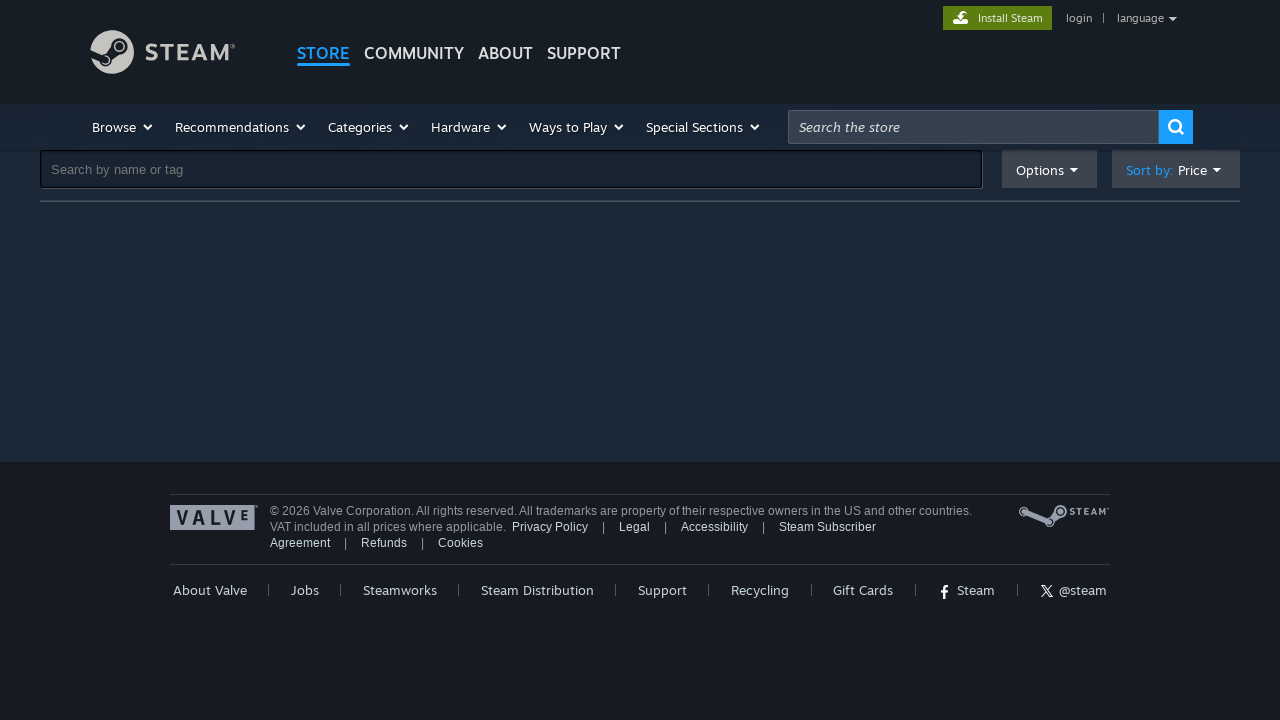

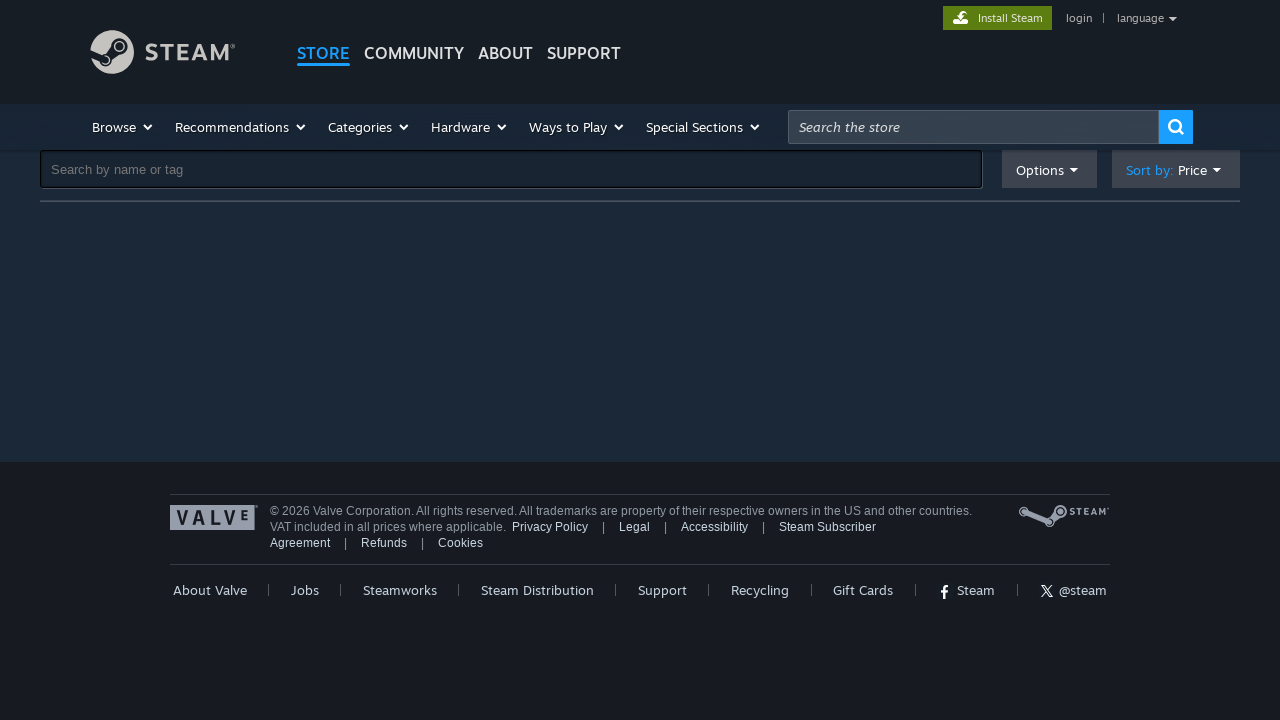